Tests filtering to display only active (non-completed) todo items

Starting URL: https://demo.playwright.dev/todomvc

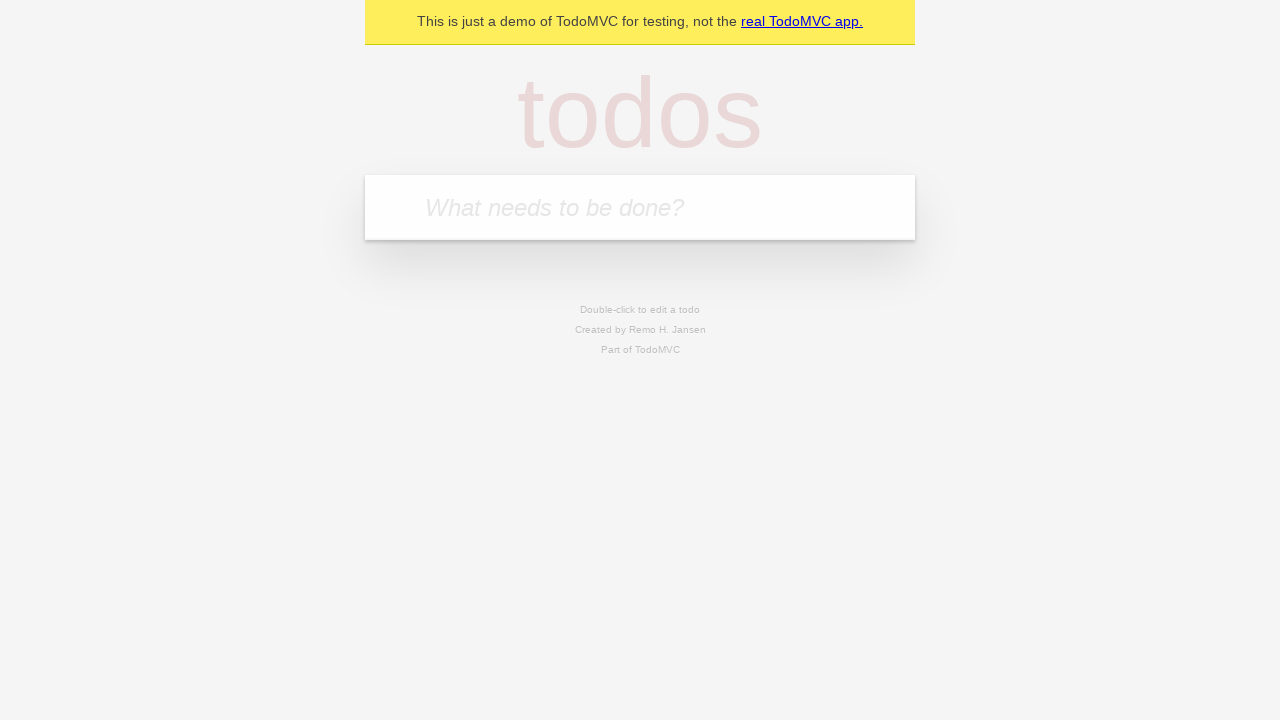

Filled todo input with 'buy some cheese' on internal:attr=[placeholder="What needs to be done?"i]
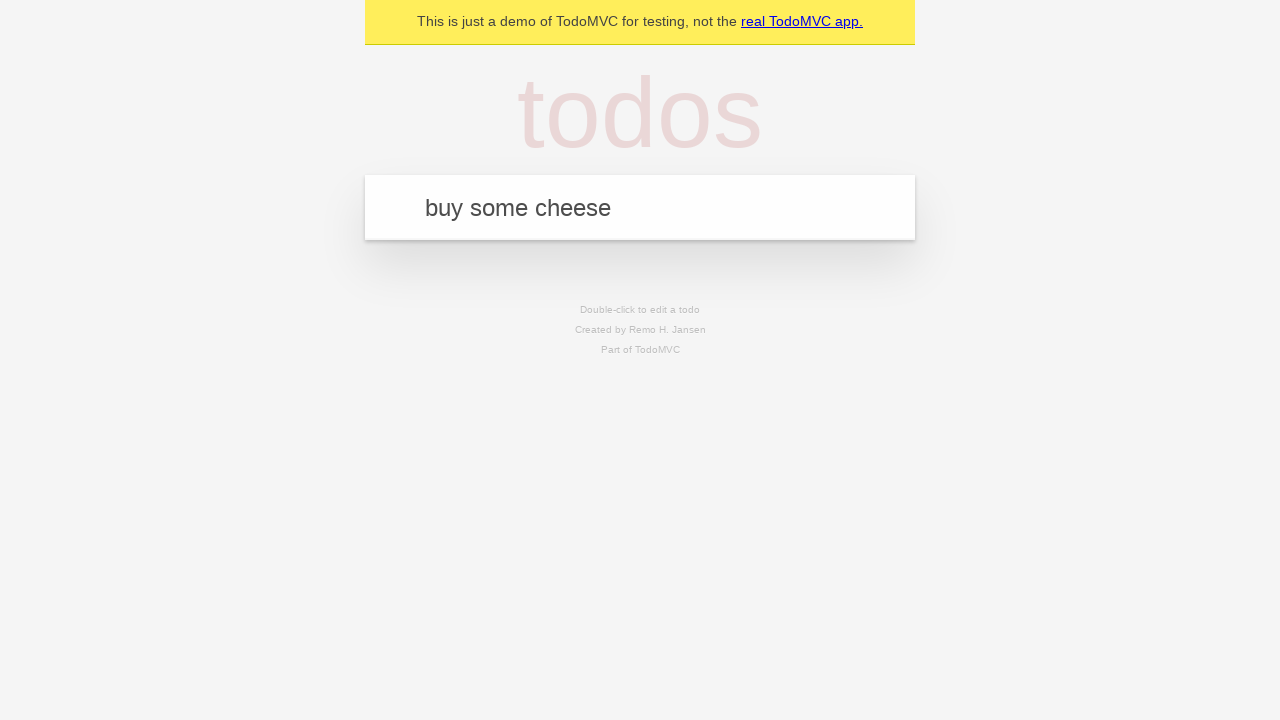

Pressed Enter to create first todo item on internal:attr=[placeholder="What needs to be done?"i]
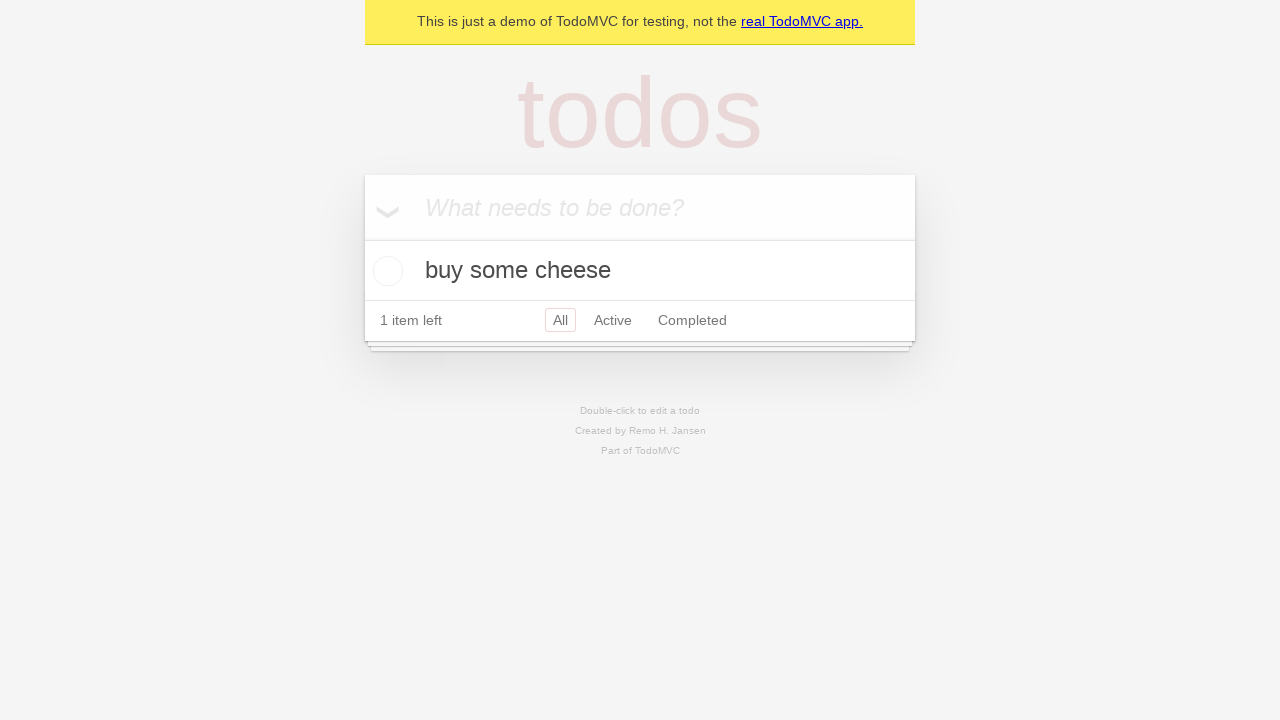

Filled todo input with 'feed the cat' on internal:attr=[placeholder="What needs to be done?"i]
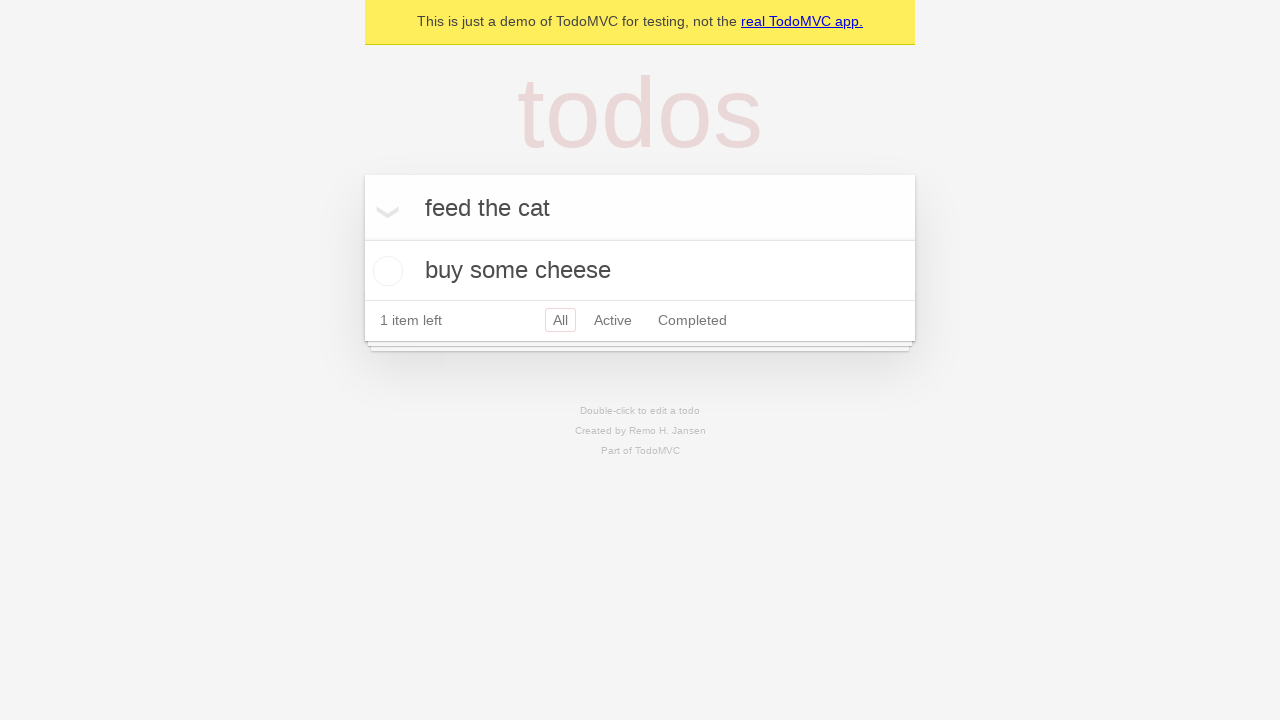

Pressed Enter to create second todo item on internal:attr=[placeholder="What needs to be done?"i]
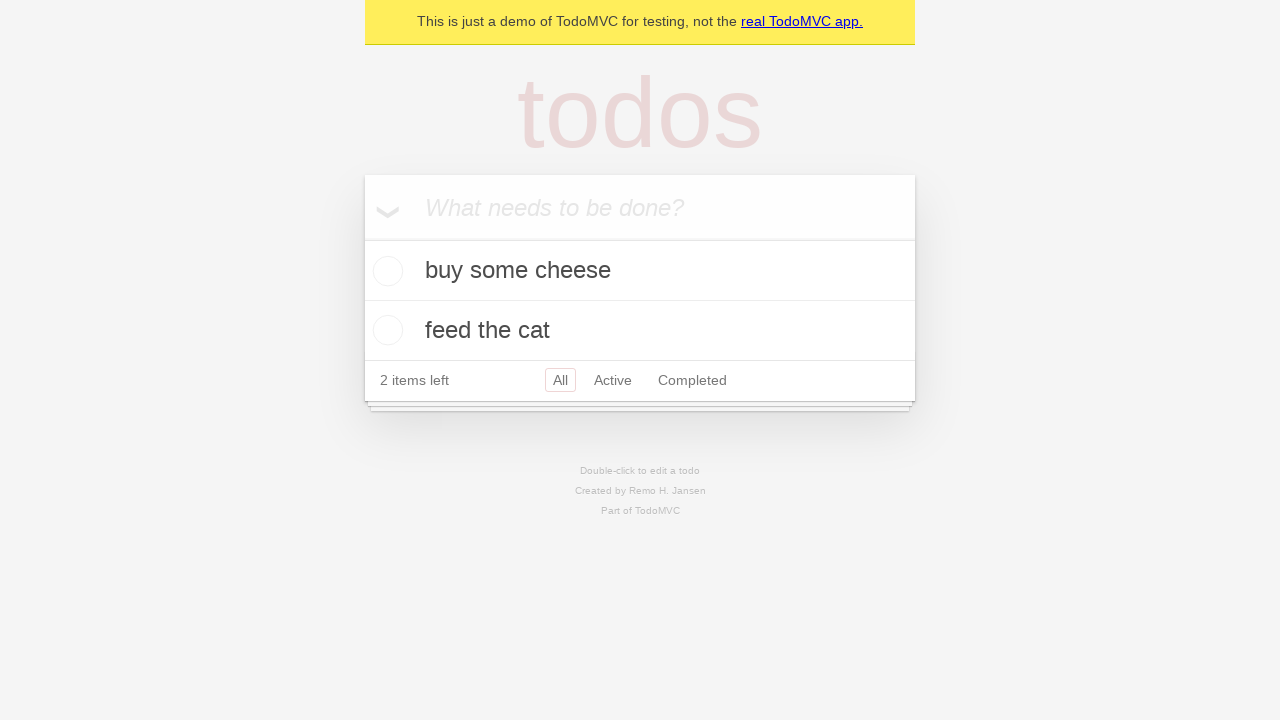

Filled todo input with 'book a doctors appointment' on internal:attr=[placeholder="What needs to be done?"i]
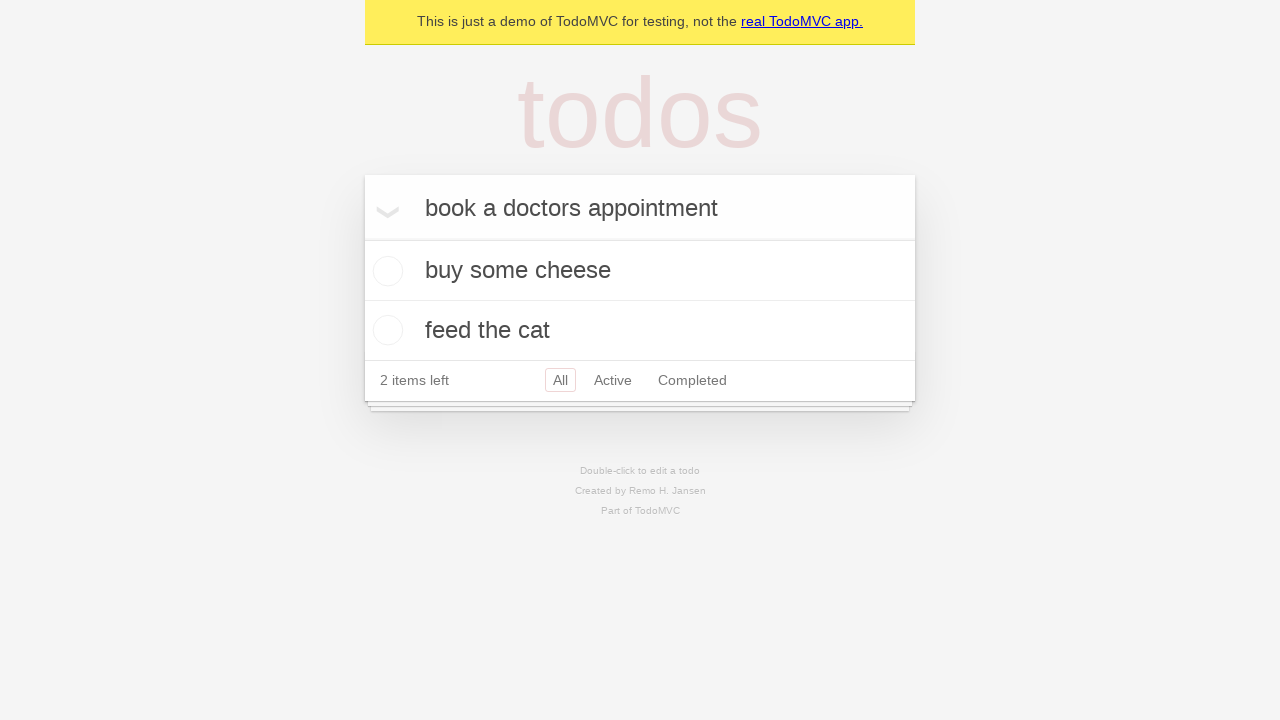

Pressed Enter to create third todo item on internal:attr=[placeholder="What needs to be done?"i]
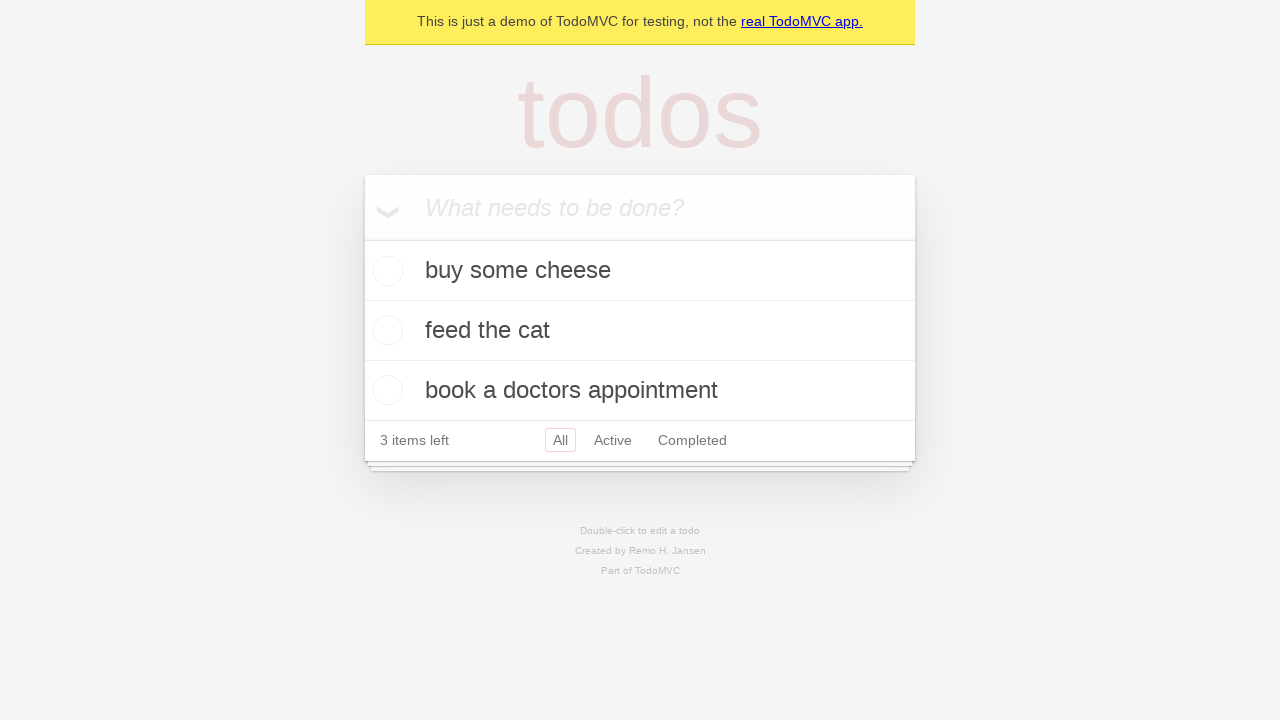

Todo items loaded successfully
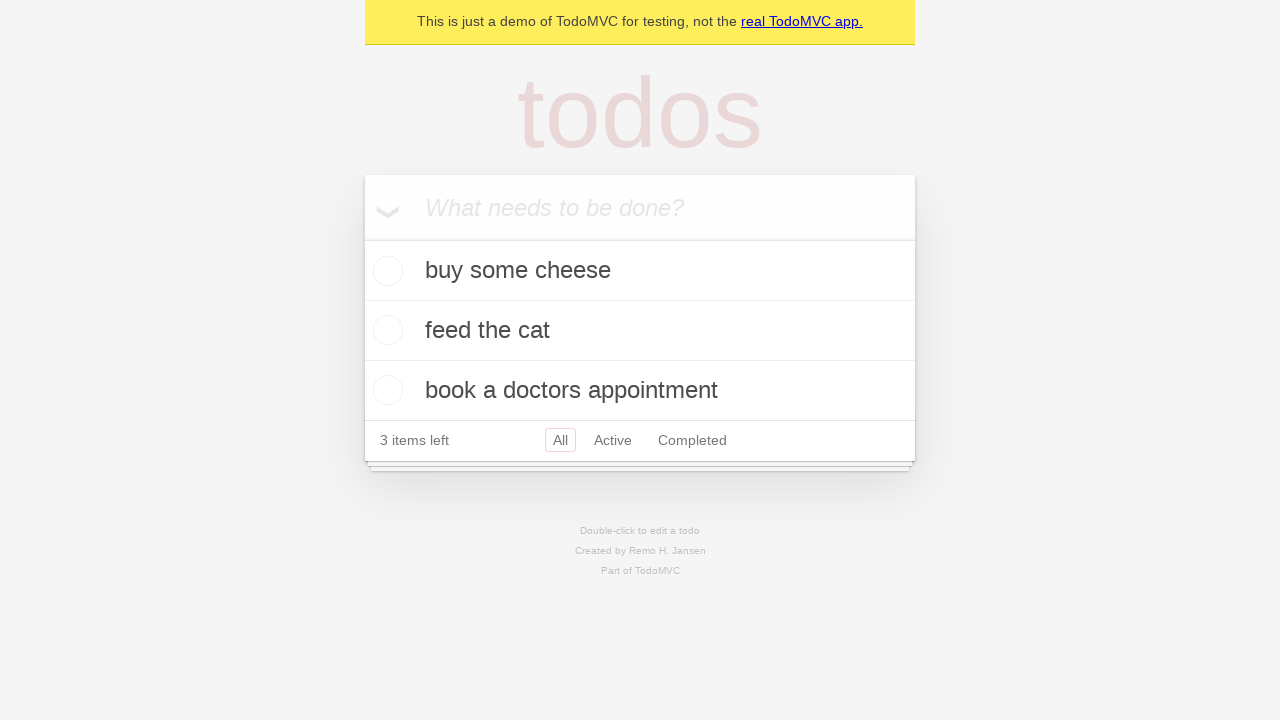

Checked the second todo item to mark it as completed at (385, 330) on internal:testid=[data-testid="todo-item"s] >> nth=1 >> internal:role=checkbox
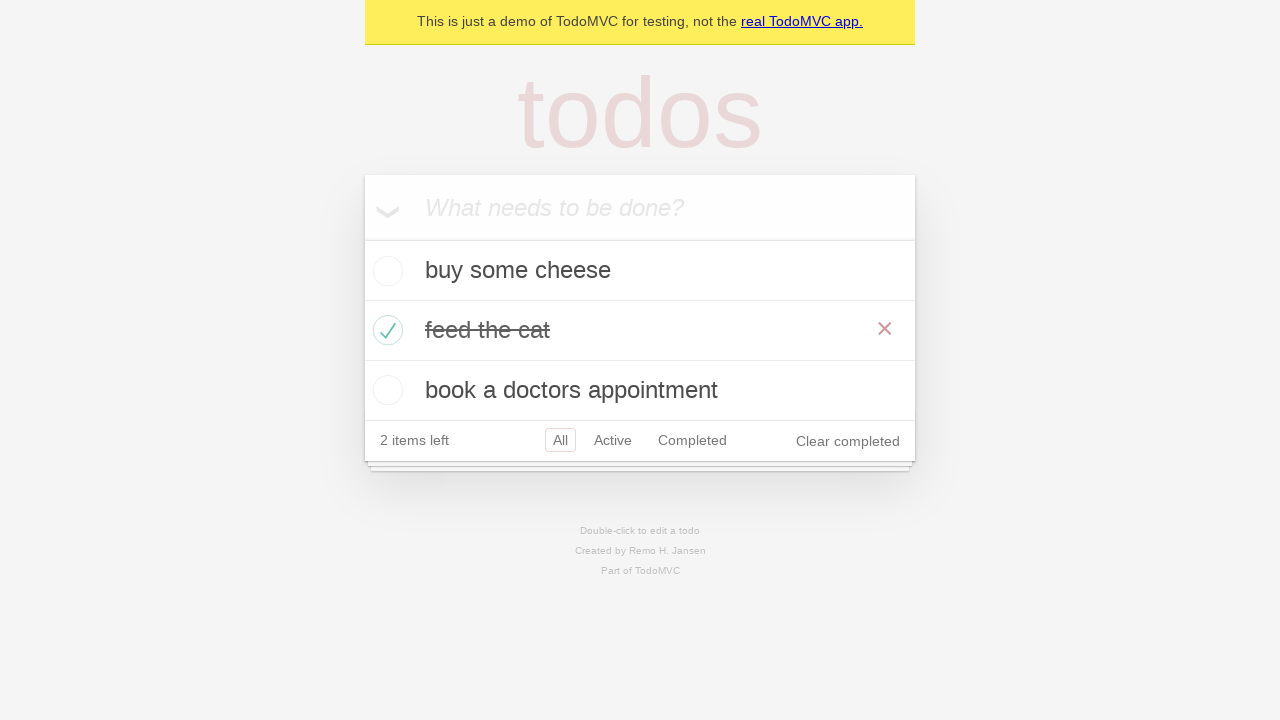

Clicked on the Active filter to display only incomplete items at (613, 440) on internal:role=link[name="Active"i]
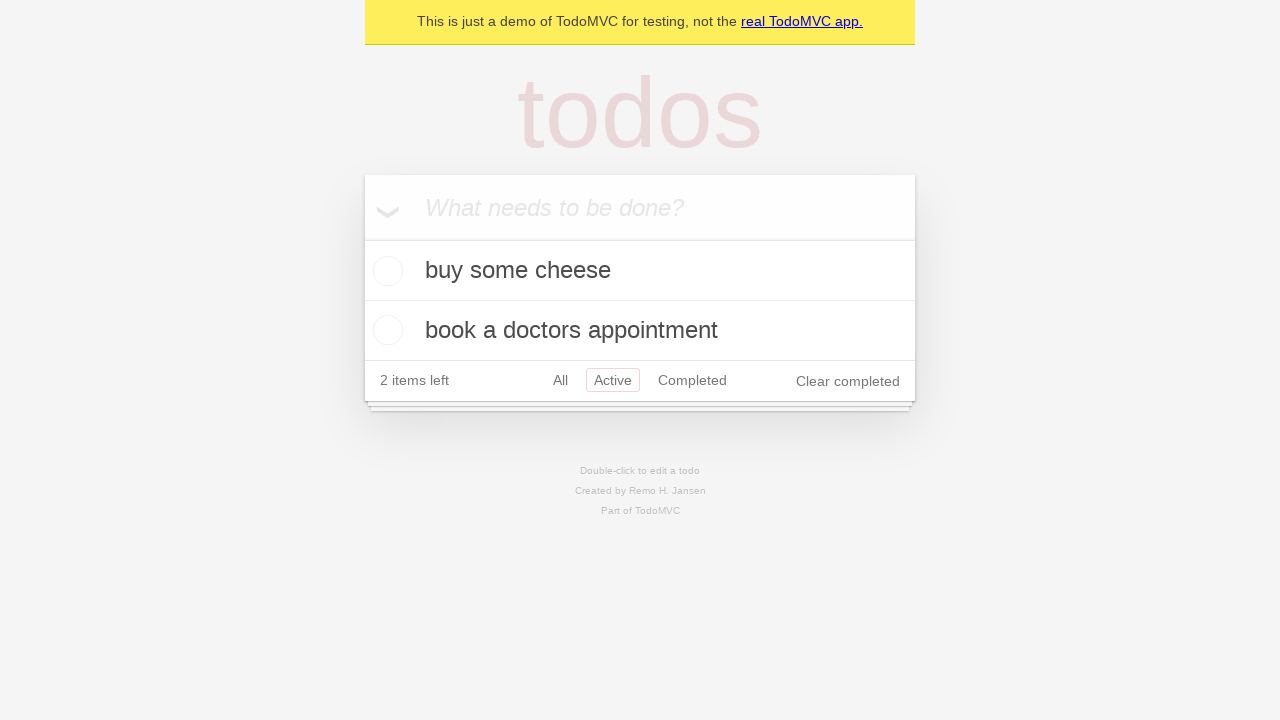

Active filter applied - showing only incomplete todo items
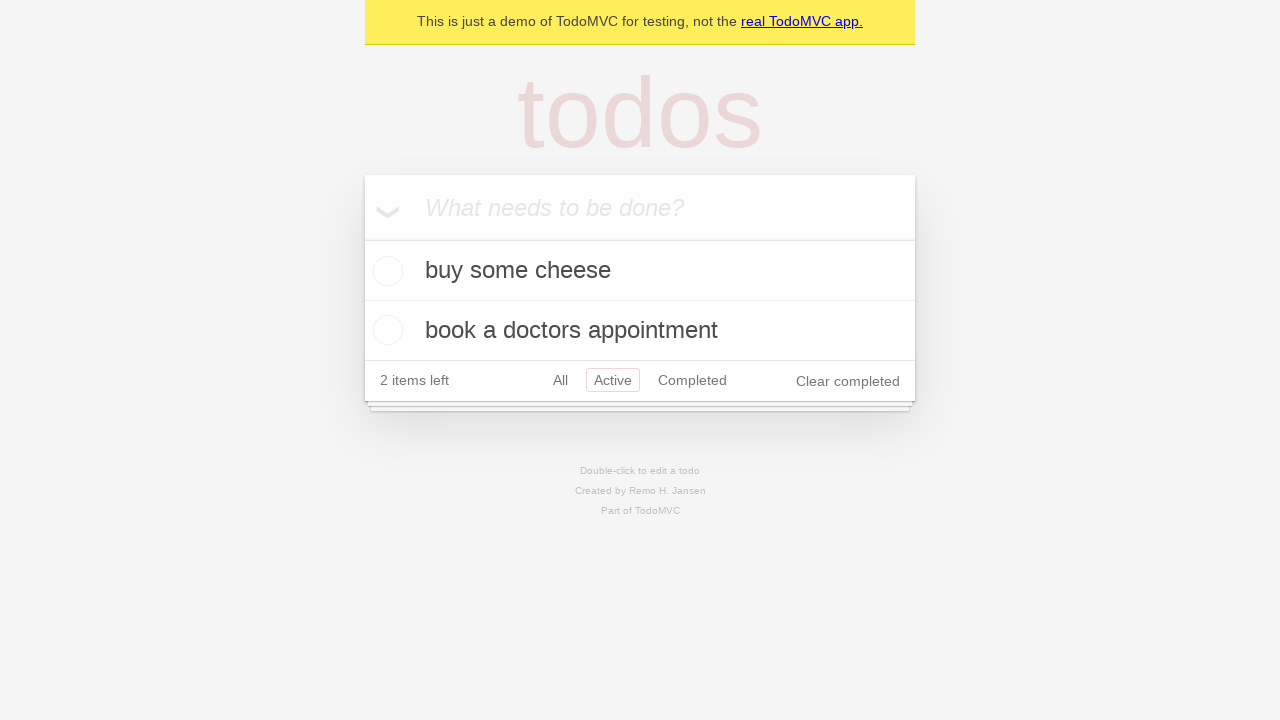

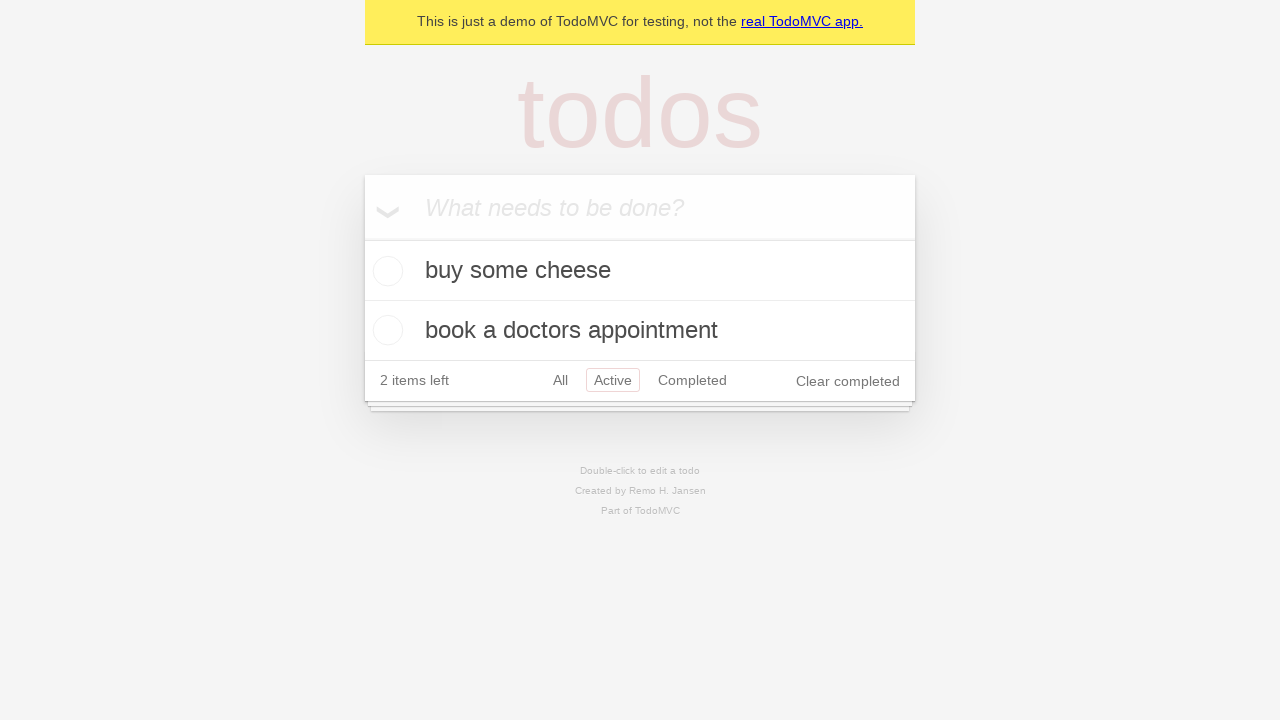